Tests navigation from the main page to the A/B Testing page by clicking the A/B Testing link

Starting URL: https://the-internet.herokuapp.com/

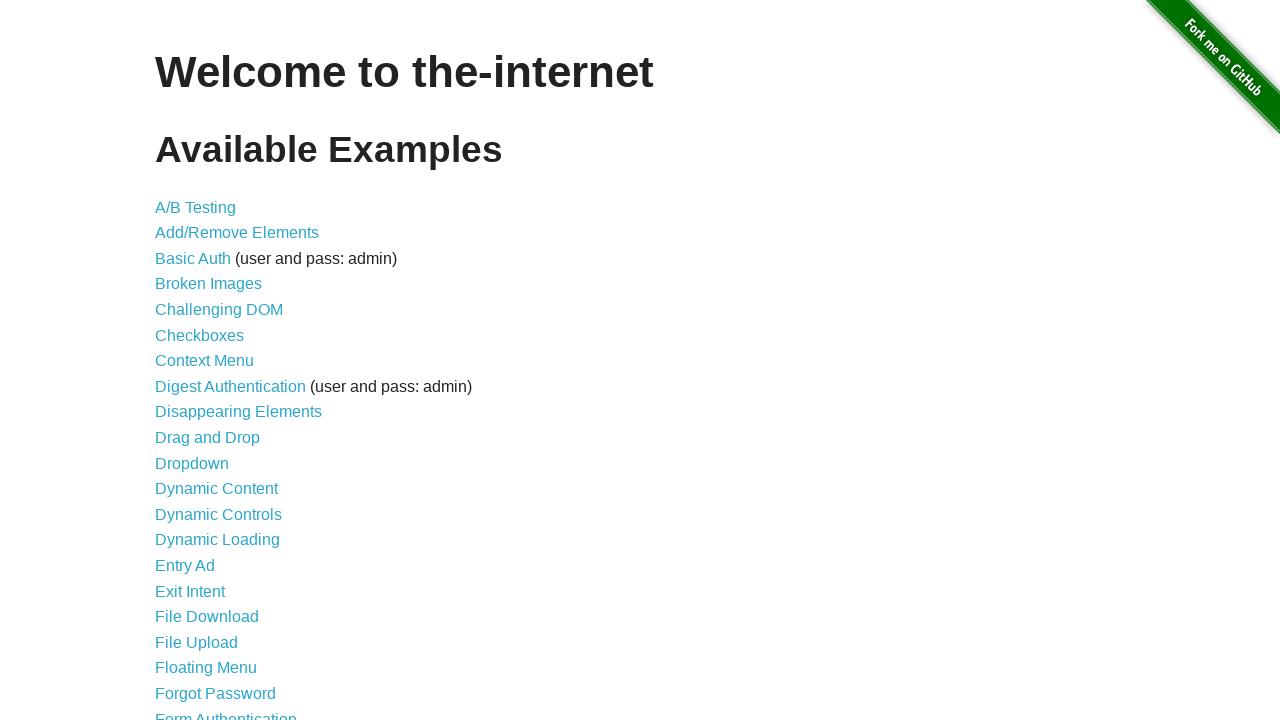

Clicked on the A/B Testing link at (196, 207) on a:has-text('A/B Testing')
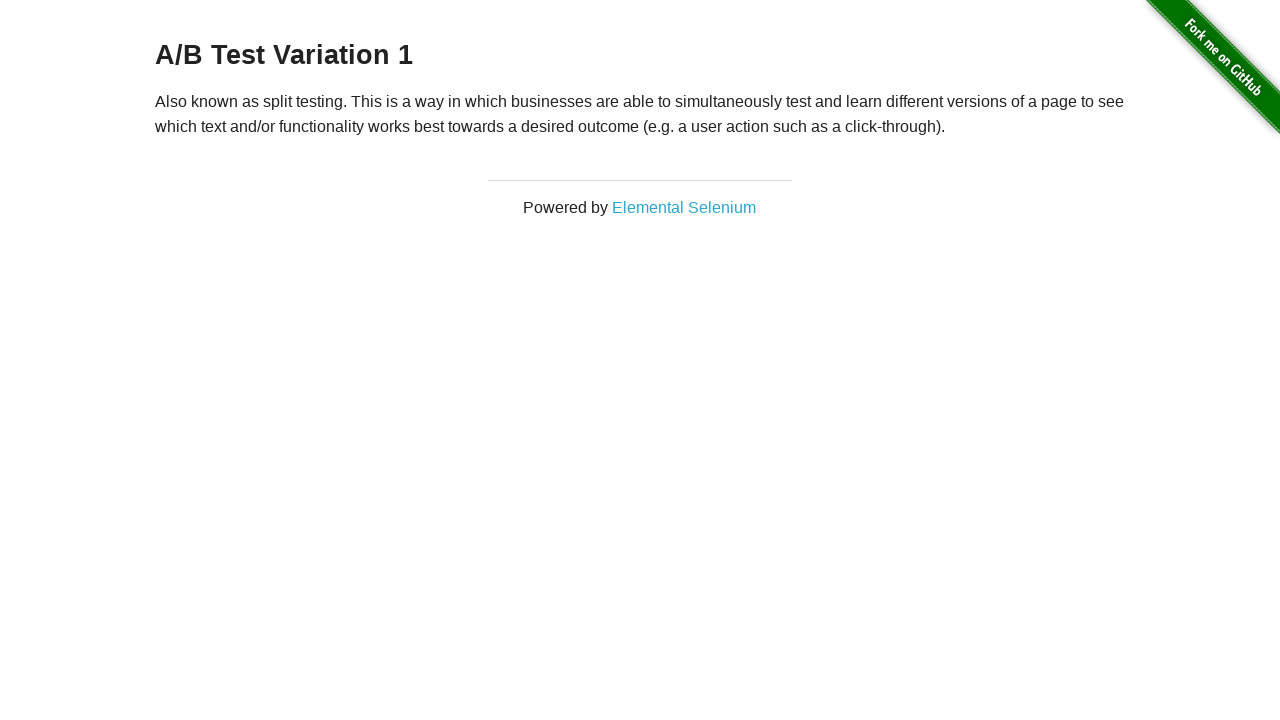

A/B Testing page loaded successfully
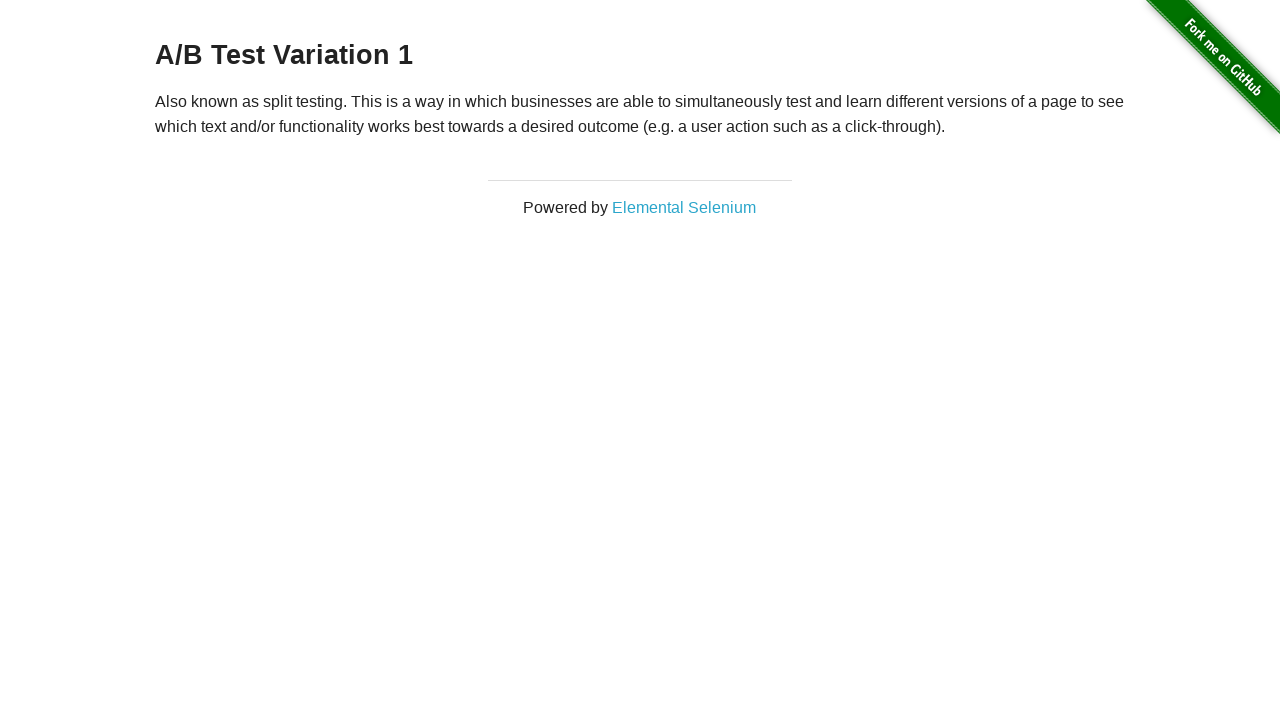

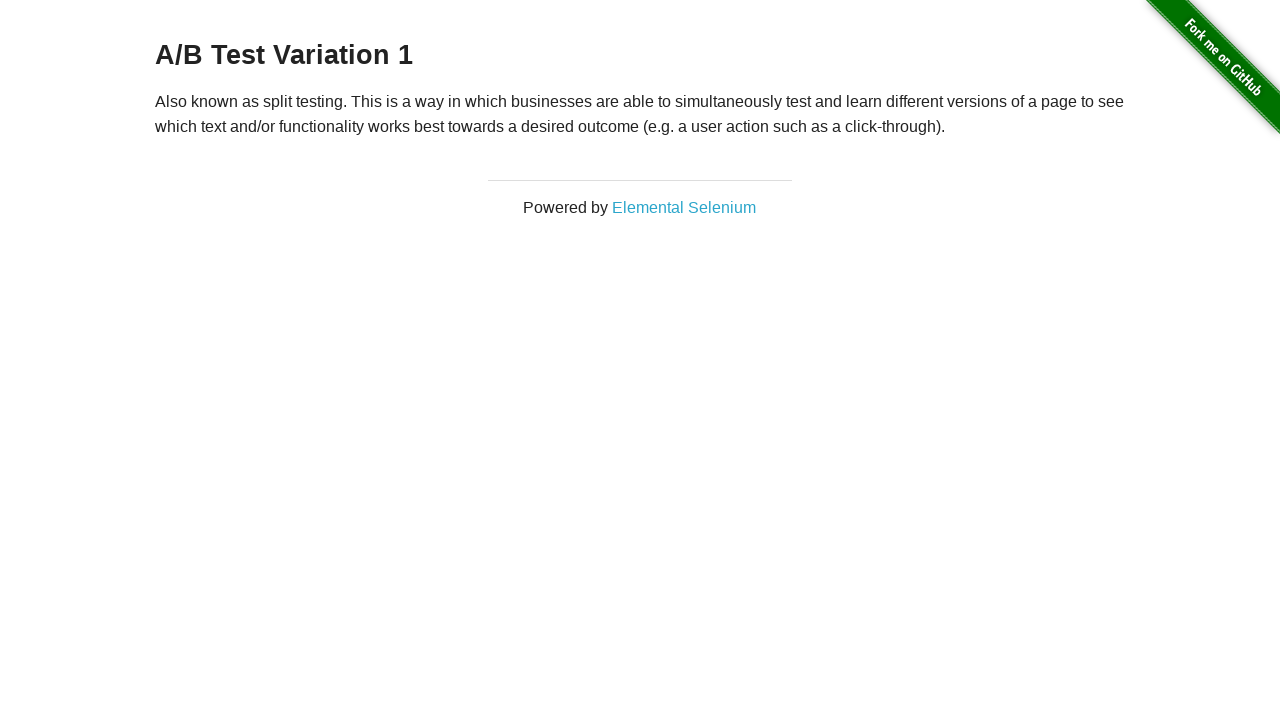